Tests that browser back button works correctly with filter navigation

Starting URL: https://demo.playwright.dev/todomvc

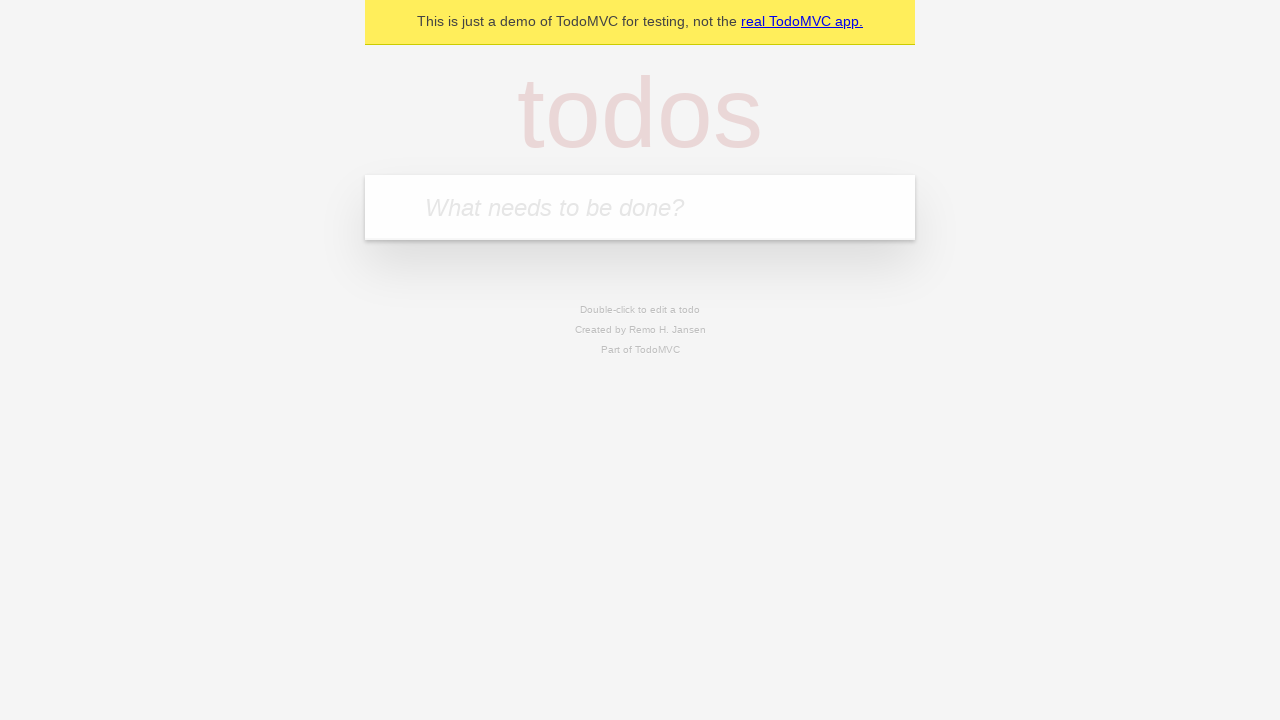

Filled todo input with 'buy some cheese' on internal:attr=[placeholder="What needs to be done?"i]
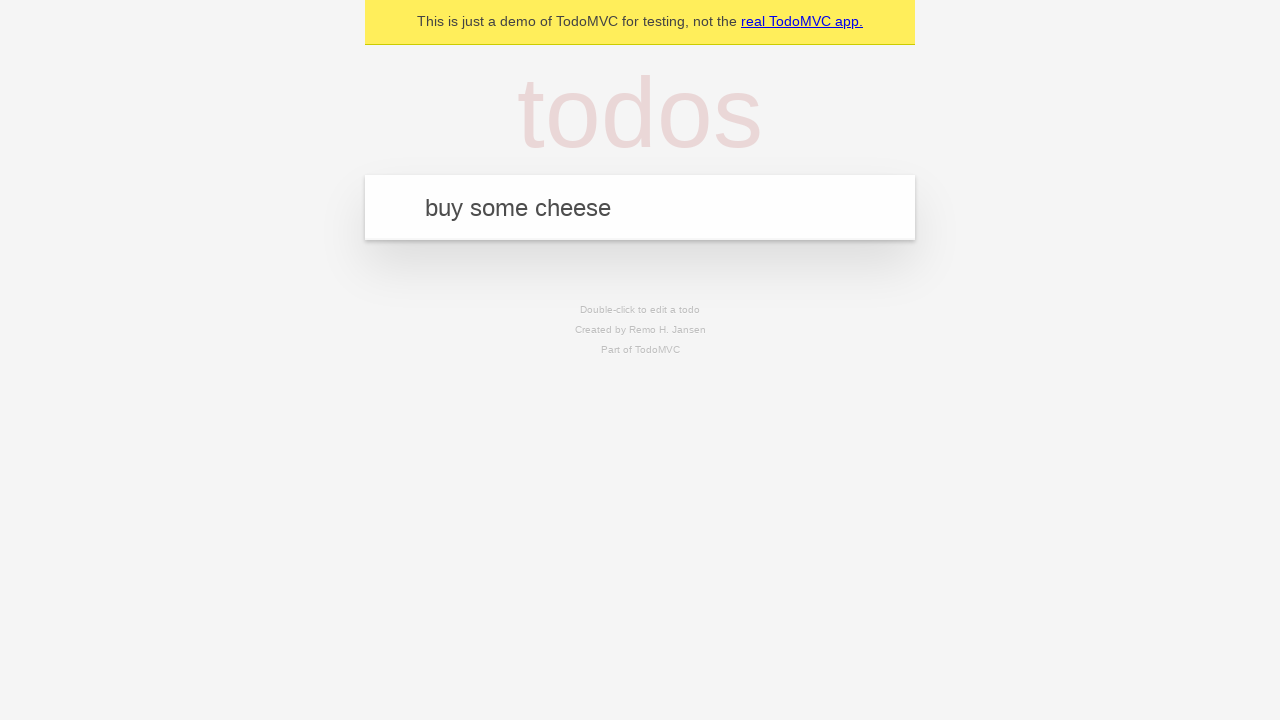

Pressed Enter to add first todo on internal:attr=[placeholder="What needs to be done?"i]
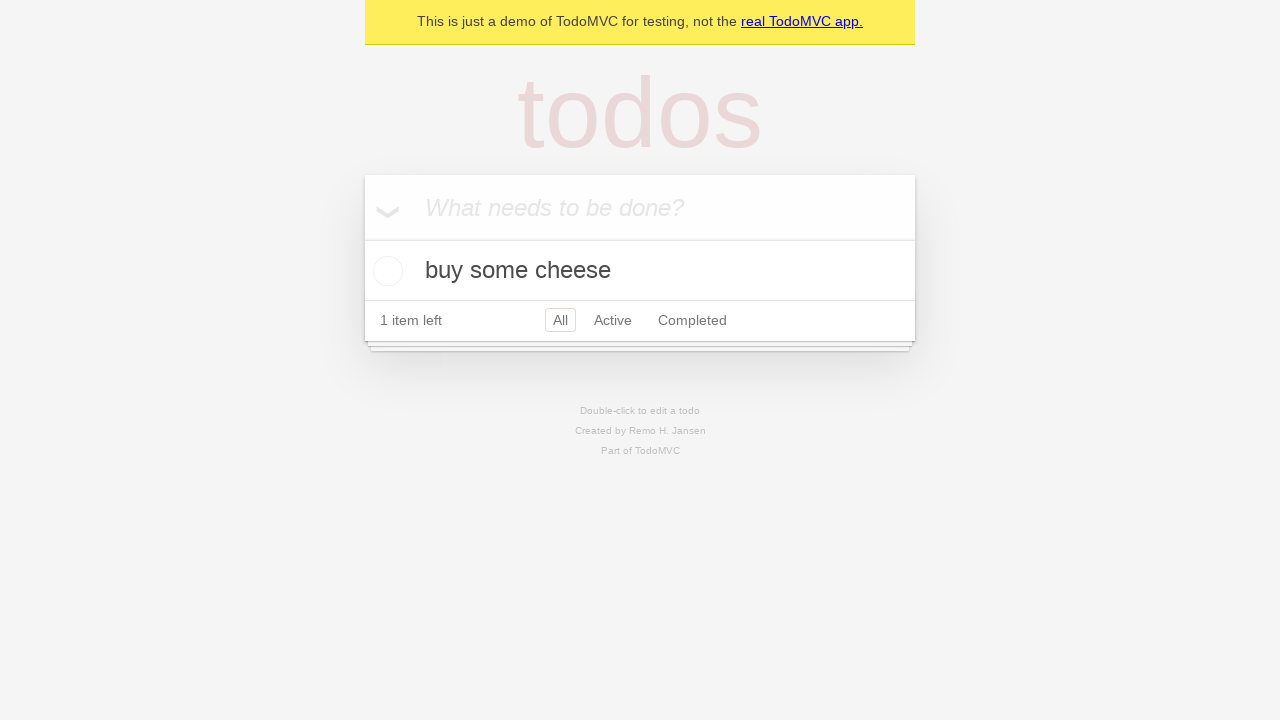

Filled todo input with 'feed the cat' on internal:attr=[placeholder="What needs to be done?"i]
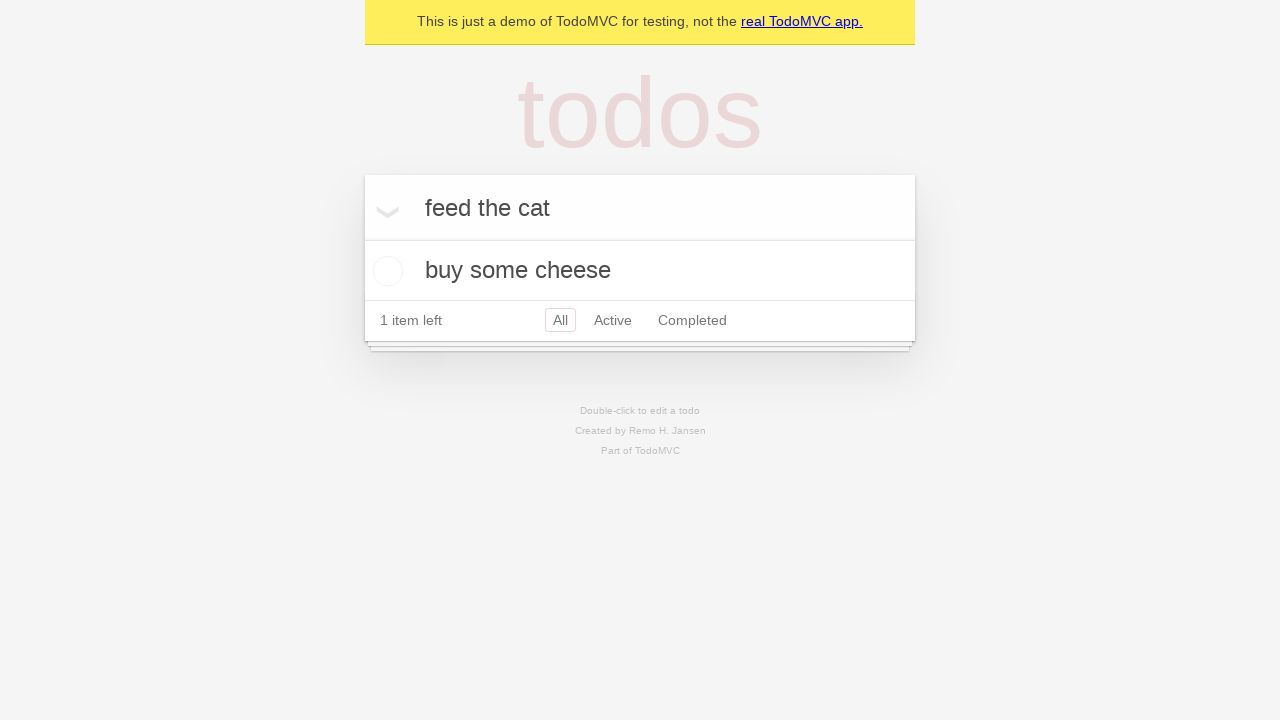

Pressed Enter to add second todo on internal:attr=[placeholder="What needs to be done?"i]
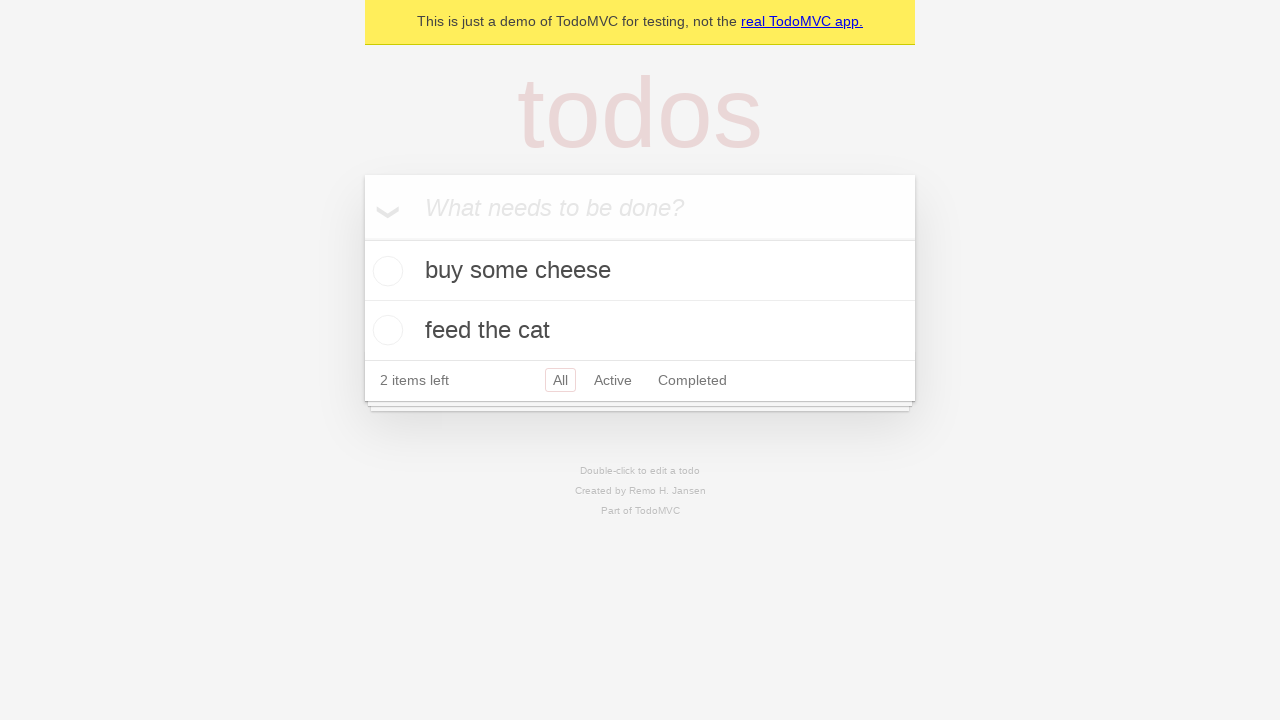

Filled todo input with 'book a doctors appointment' on internal:attr=[placeholder="What needs to be done?"i]
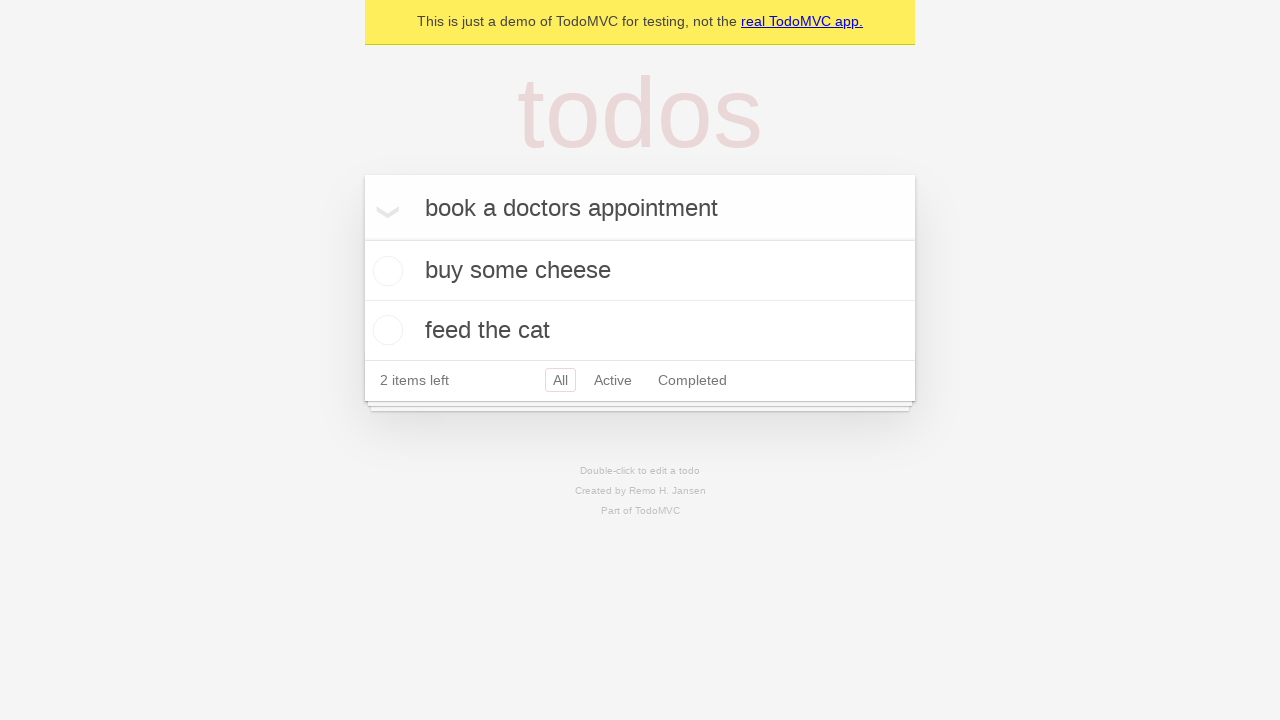

Pressed Enter to add third todo on internal:attr=[placeholder="What needs to be done?"i]
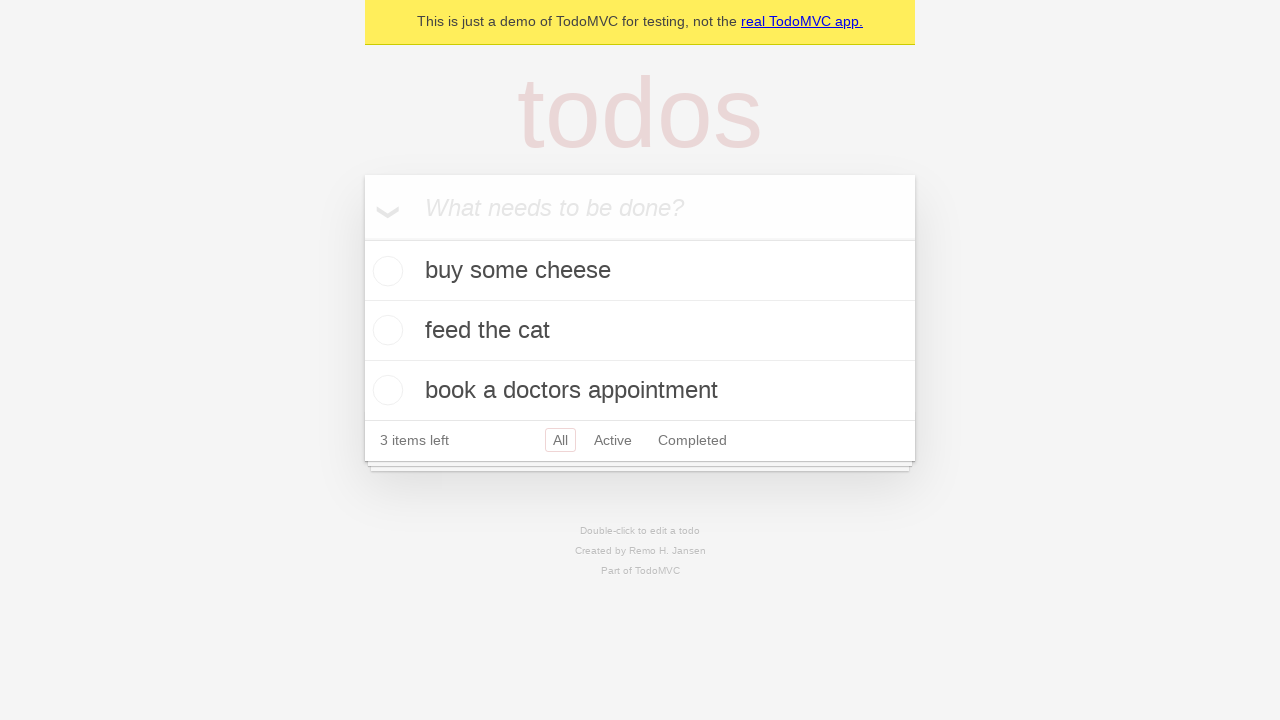

Checked the second todo item to mark it complete at (385, 330) on .todo-list li .toggle >> nth=1
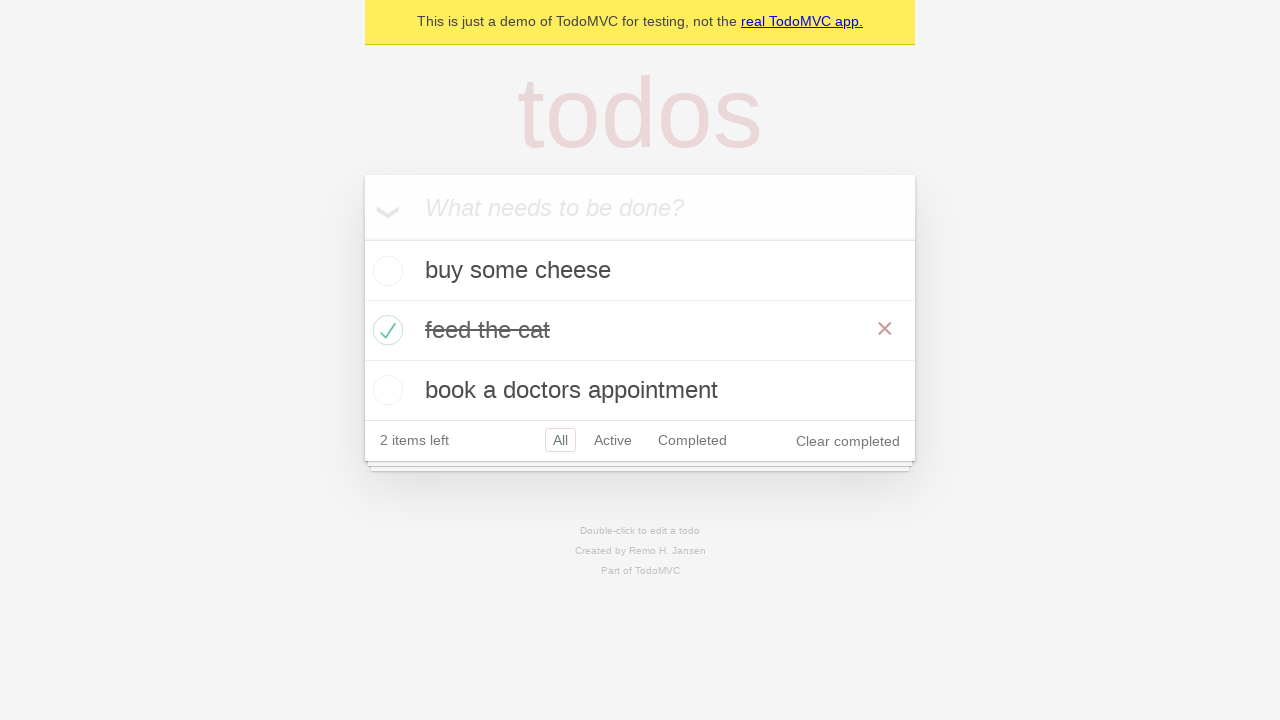

Clicked 'All' filter link at (560, 440) on internal:role=link[name="All"i]
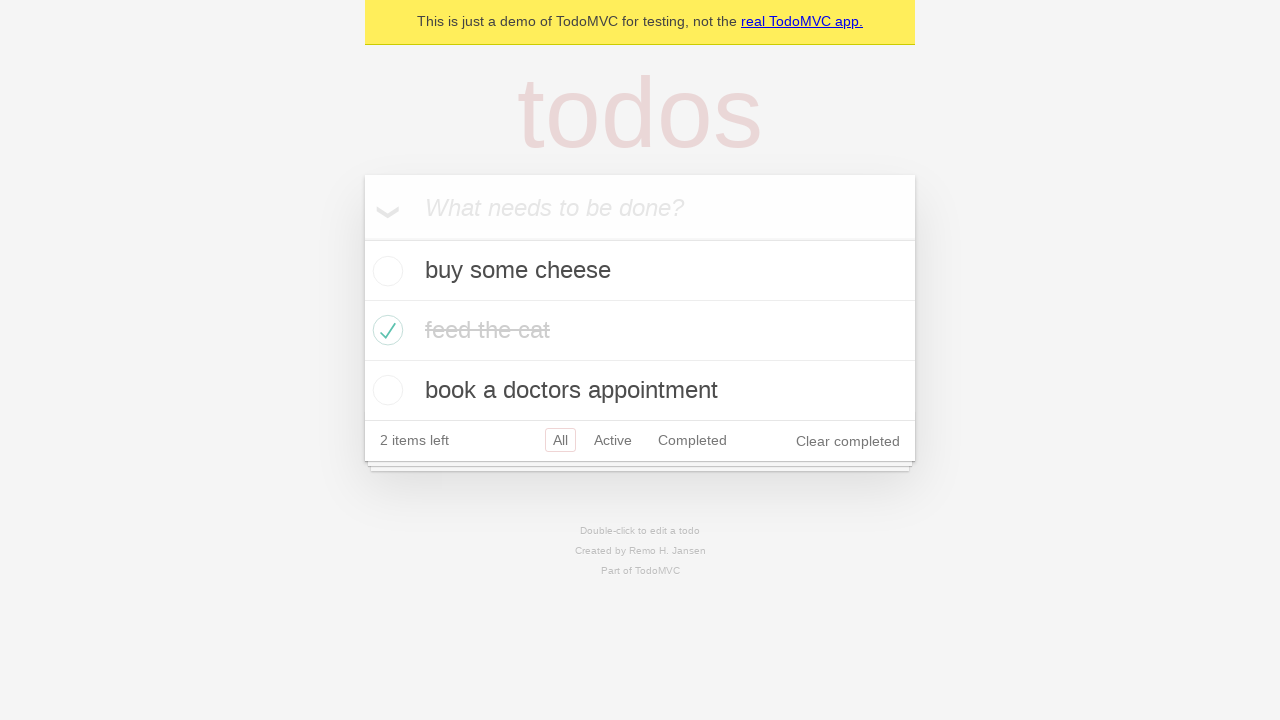

Clicked 'Active' filter link at (613, 440) on internal:role=link[name="Active"i]
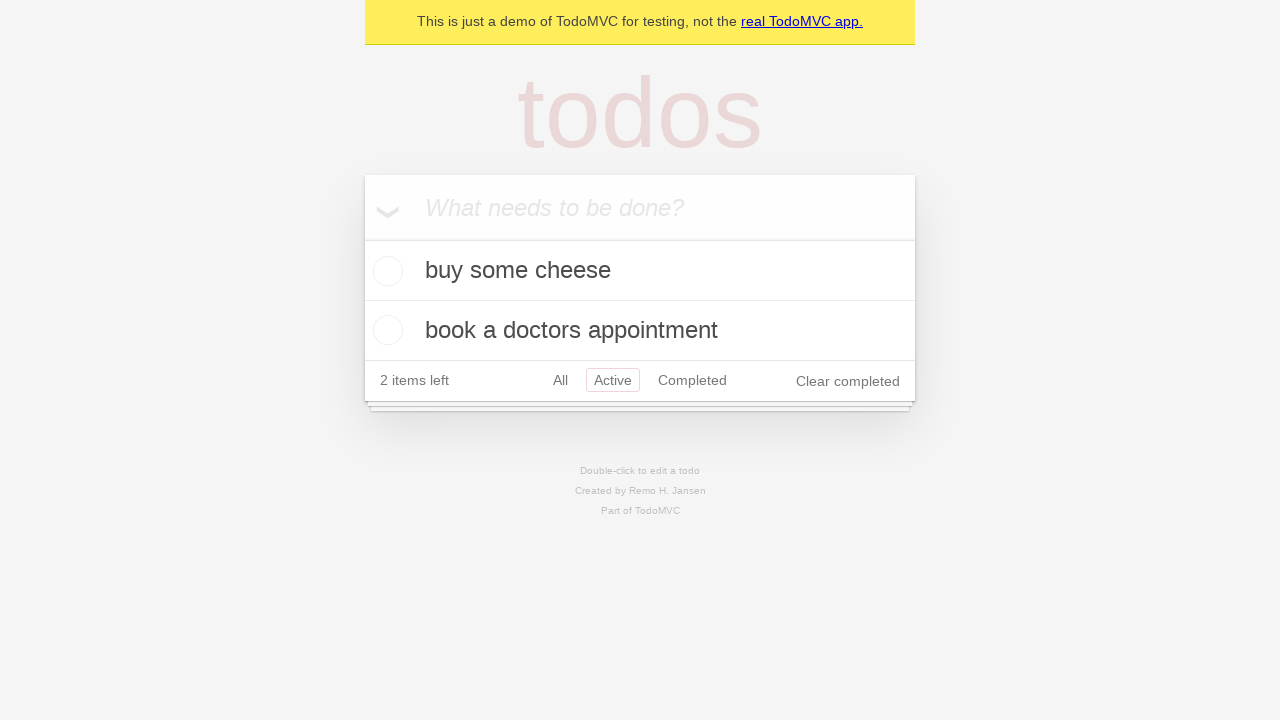

Clicked 'Completed' filter link at (692, 380) on internal:role=link[name="Completed"i]
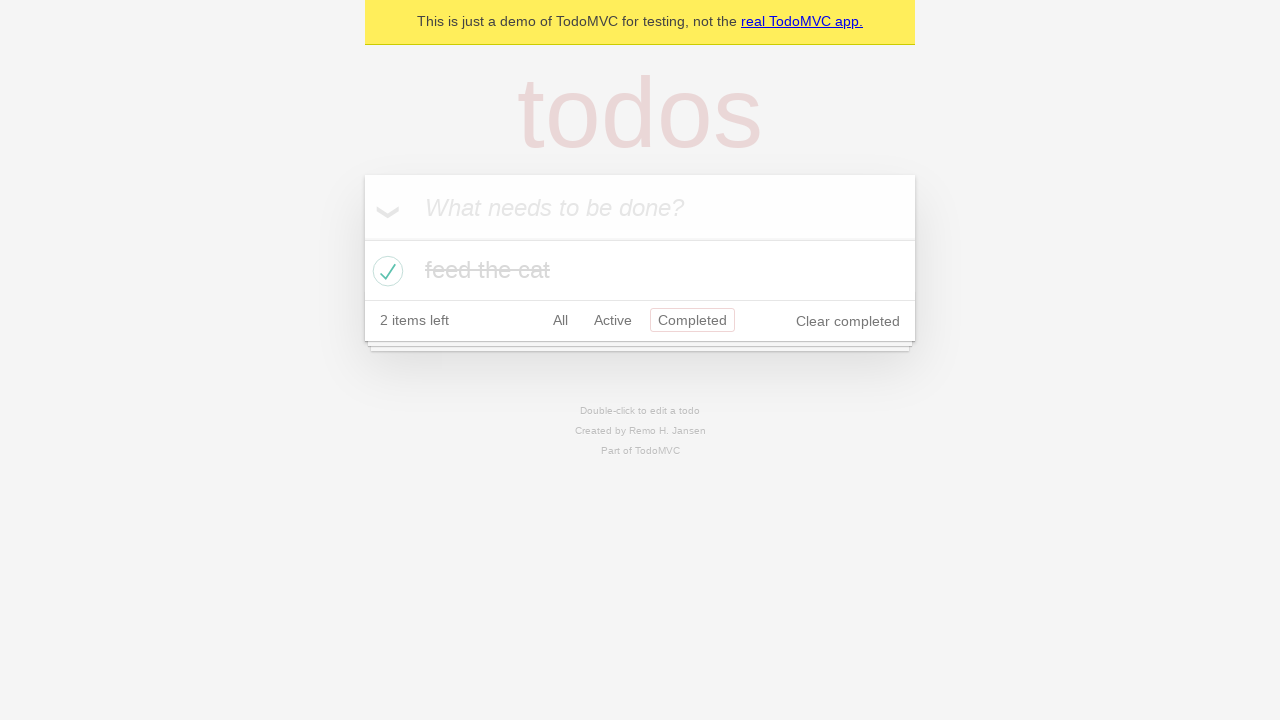

Navigated back to 'Active' filter using browser back button
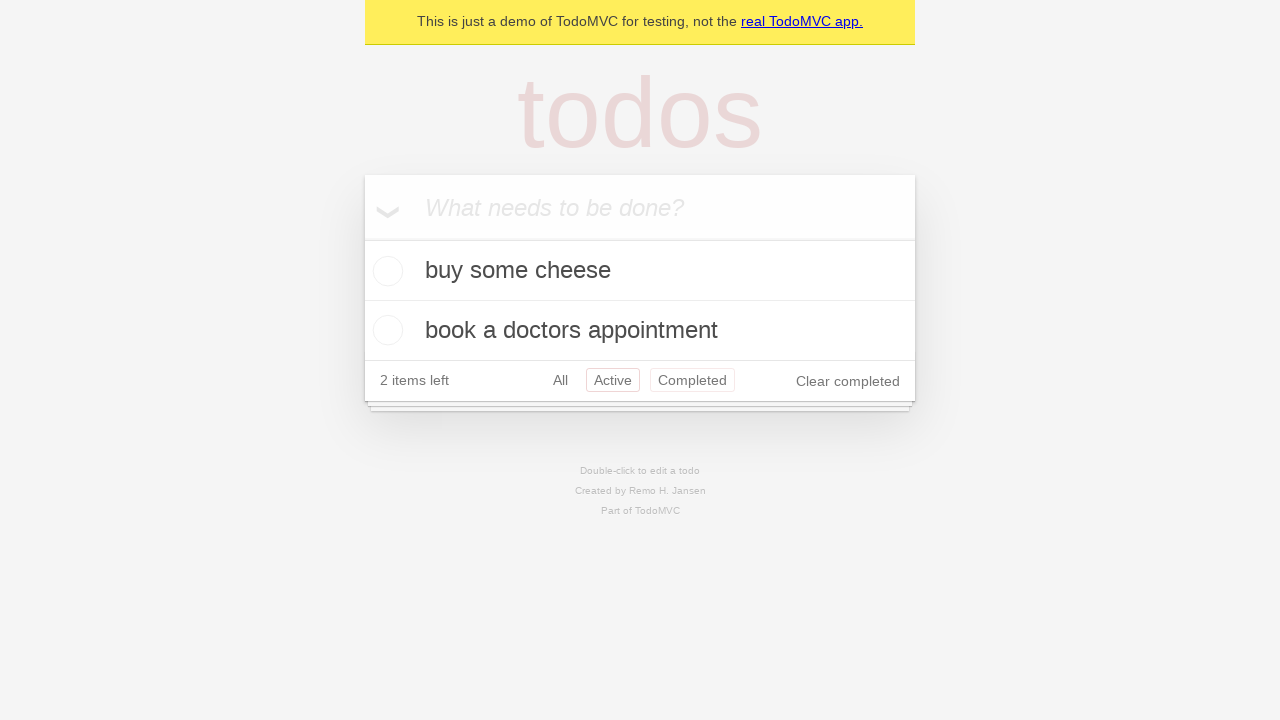

Navigated back to 'All' filter using browser back button
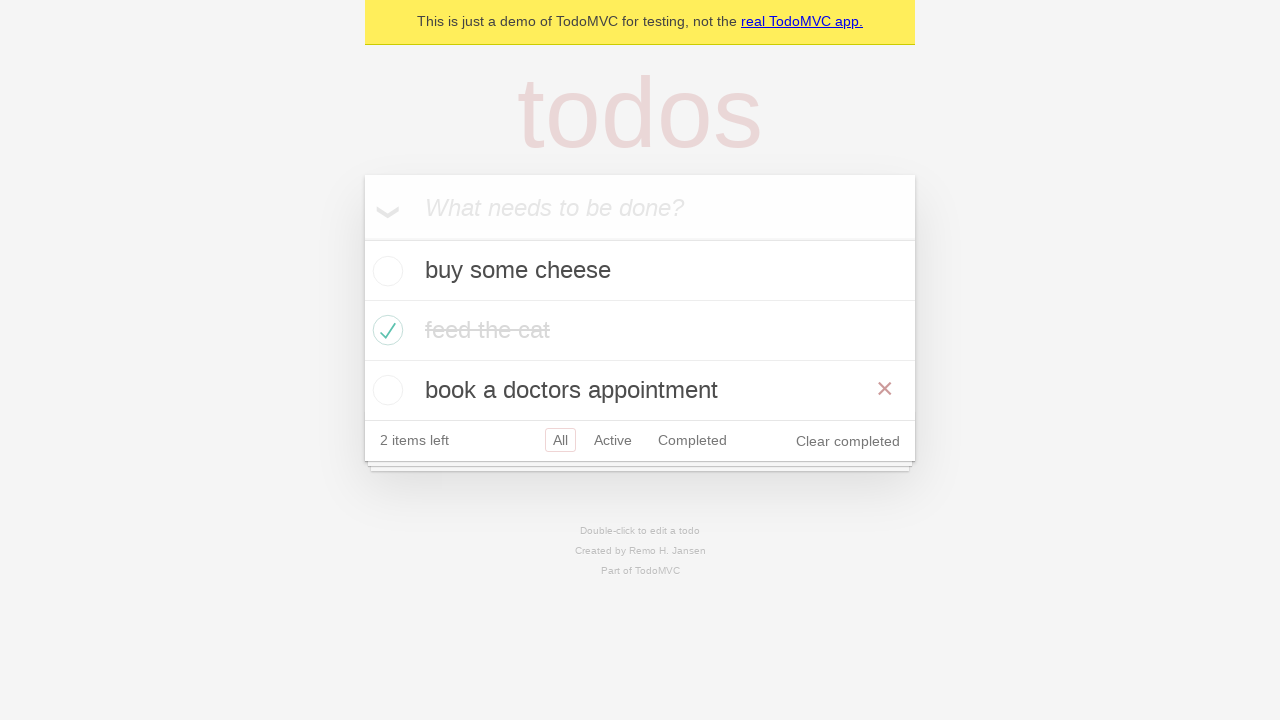

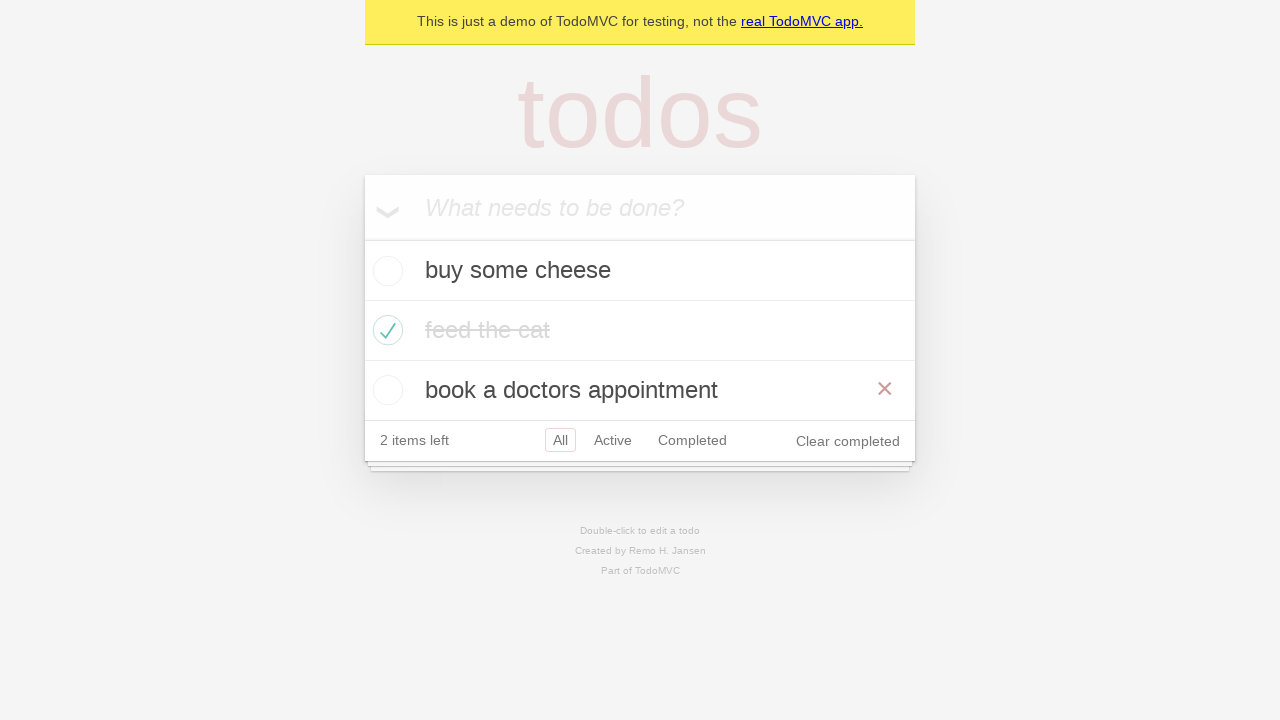